Tests Python.org search functionality by entering "python" in the search box and submitting the form

Starting URL: http://www.python.org

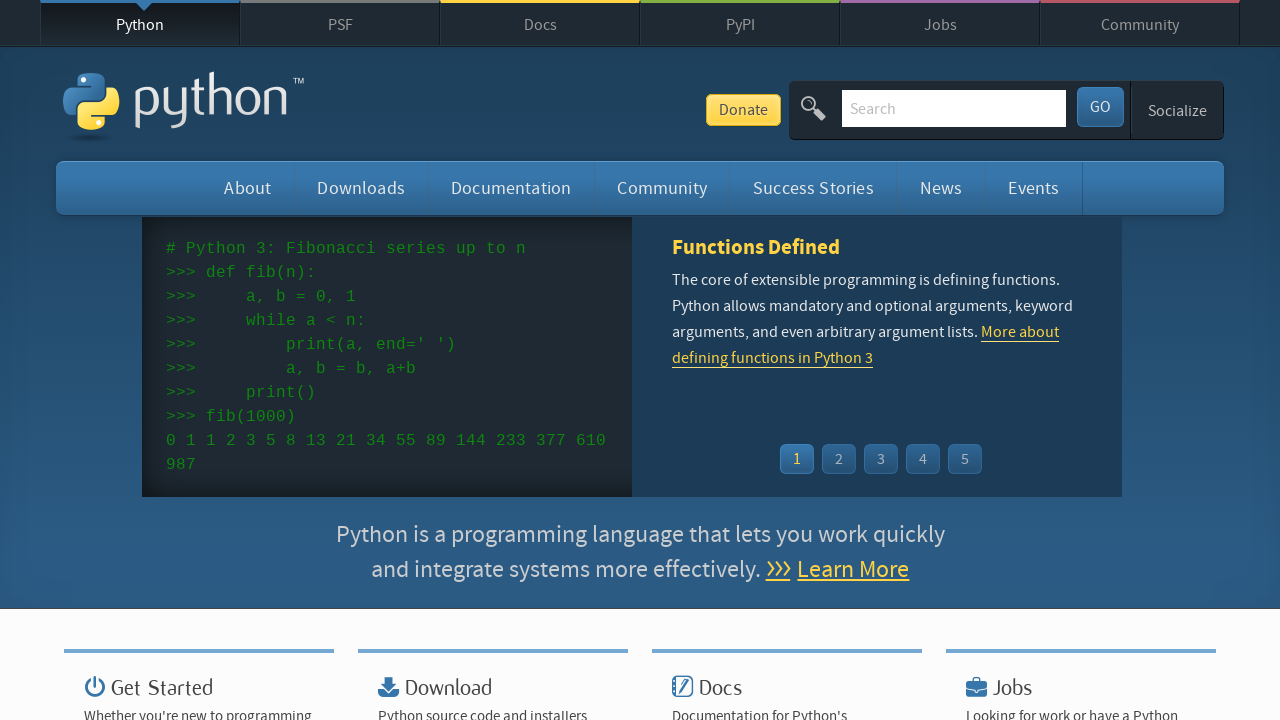

Located search input field by name 'q'
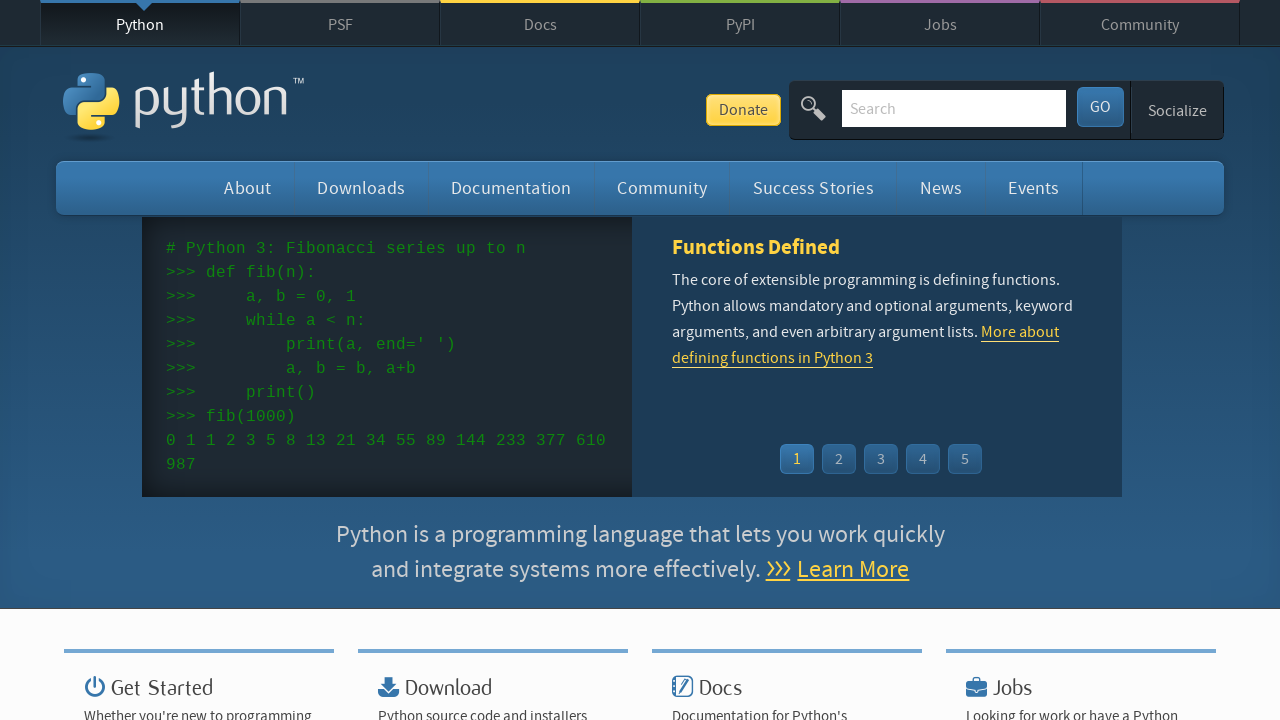

Cleared existing text from search box on input[name='q']
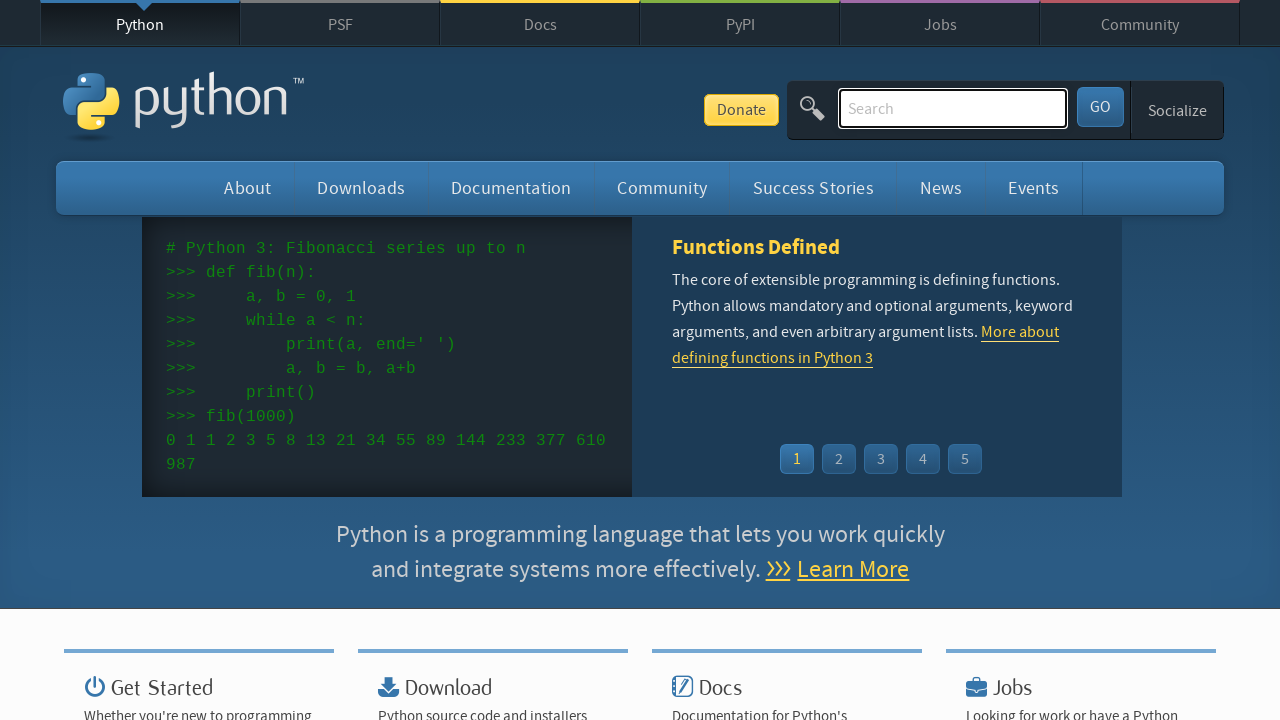

Entered 'python' in search box on input[name='q']
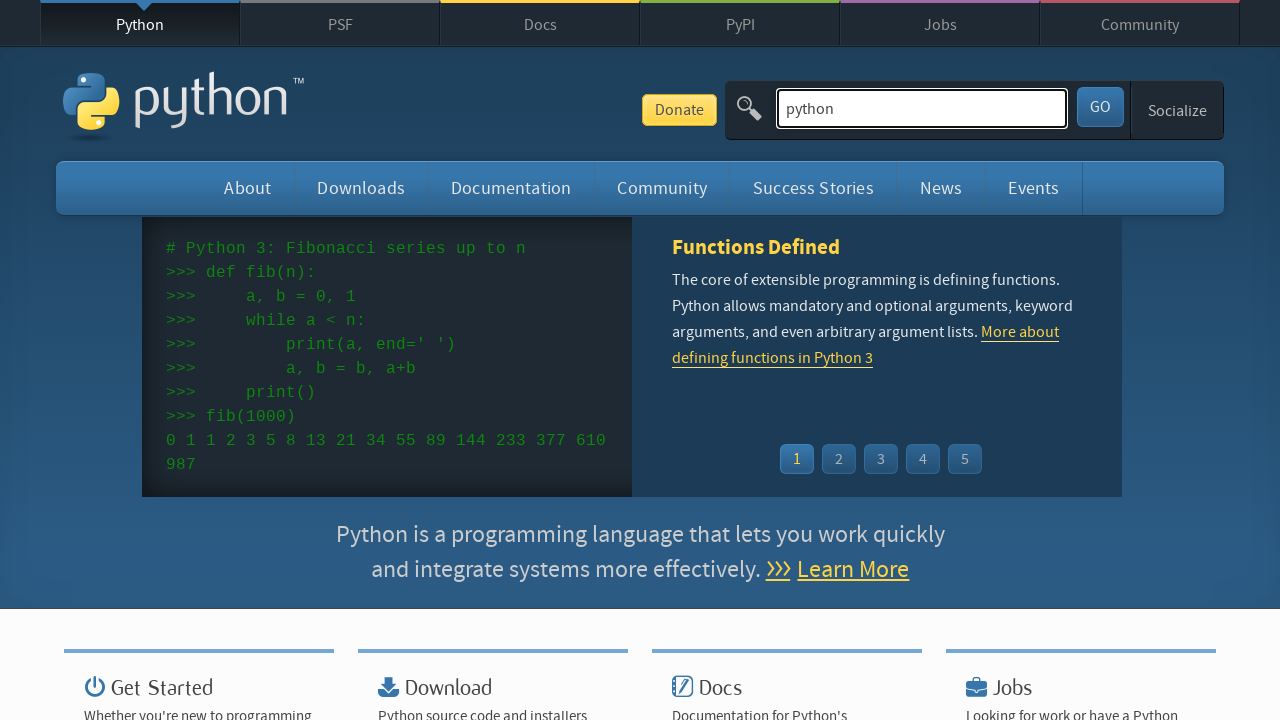

Submitted search form by pressing Enter on input[name='q']
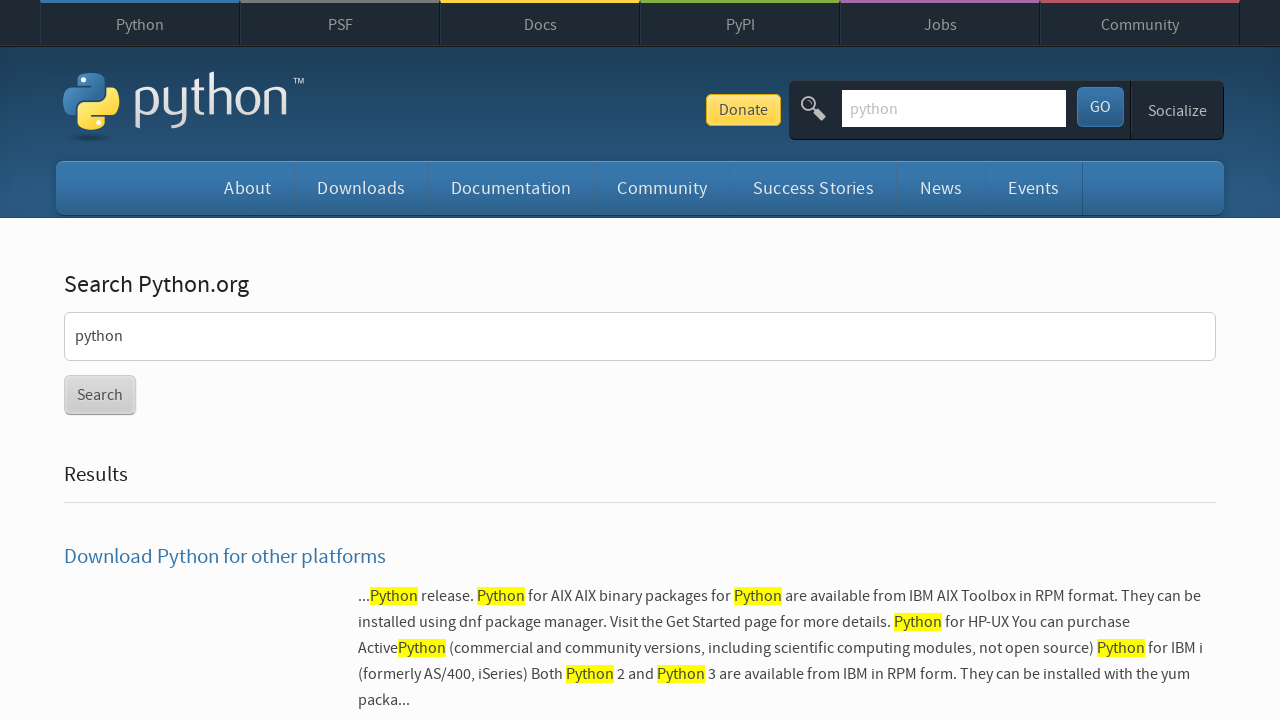

Waited for search results to load (networkidle)
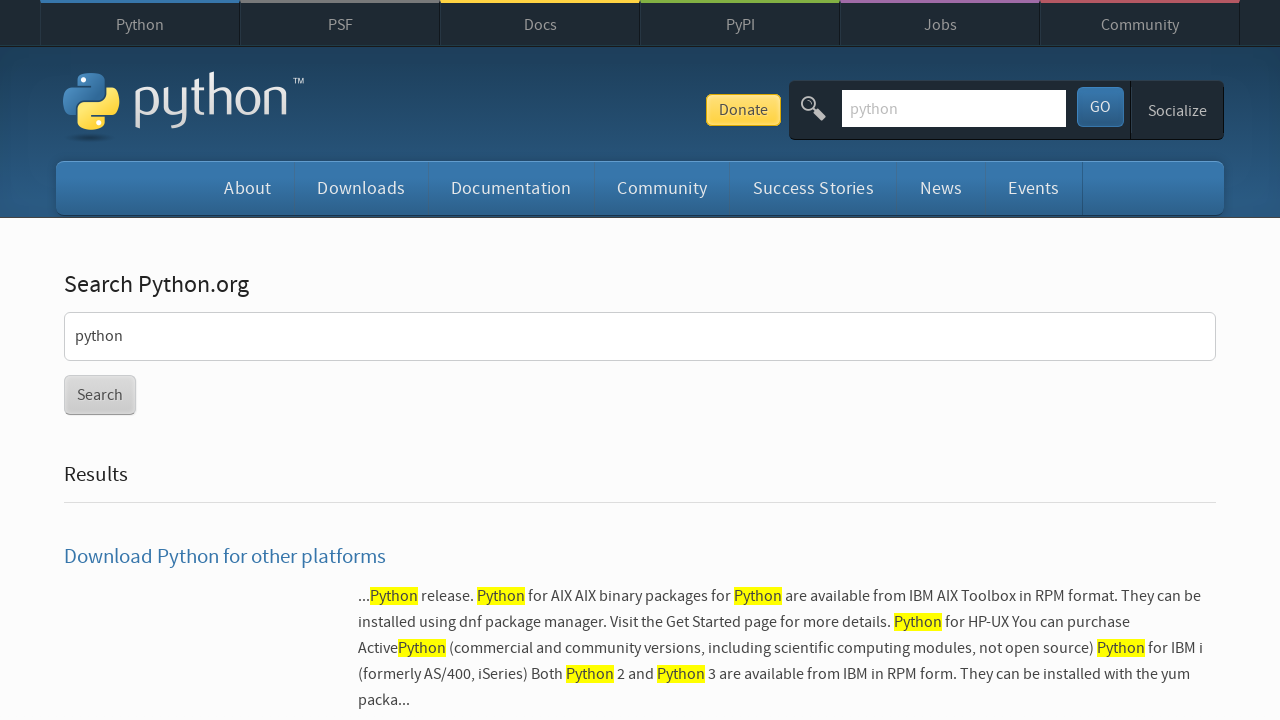

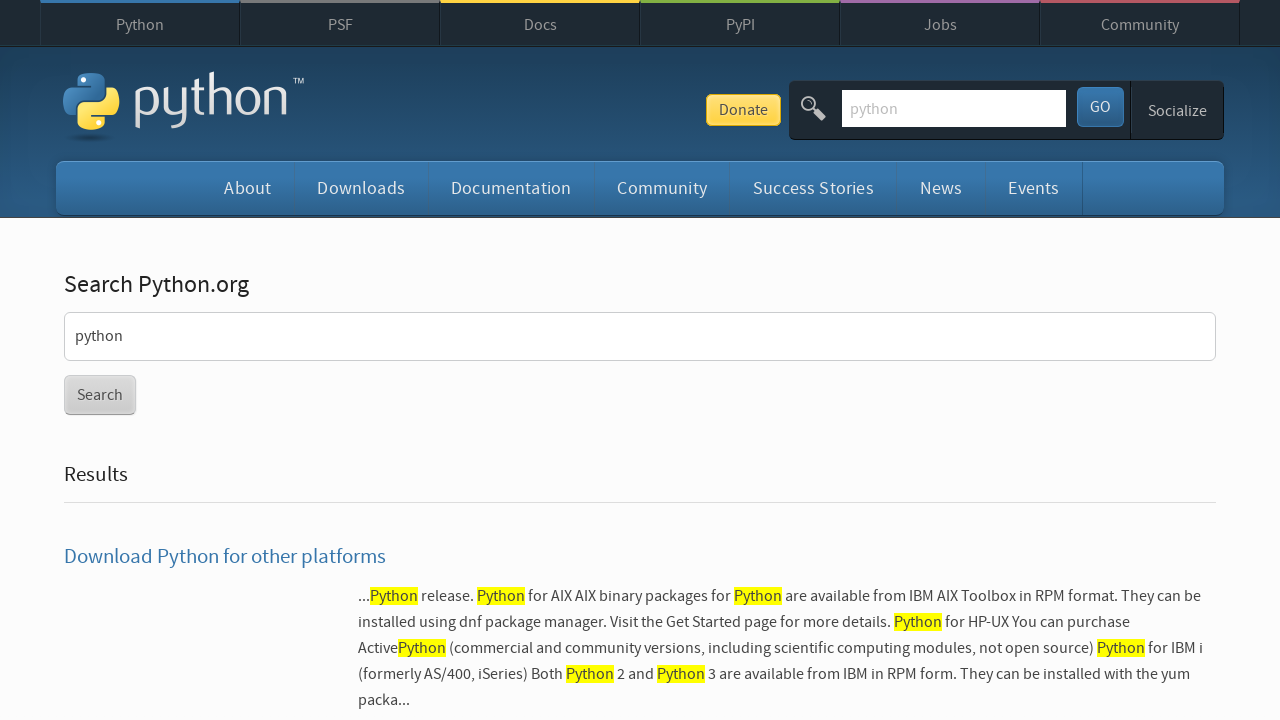